Navigates to the Russian weather portal rp5.ru and verifies that weather-related city links are displayed on the page.

Starting URL: https://rp5.ru/Погода_в_России

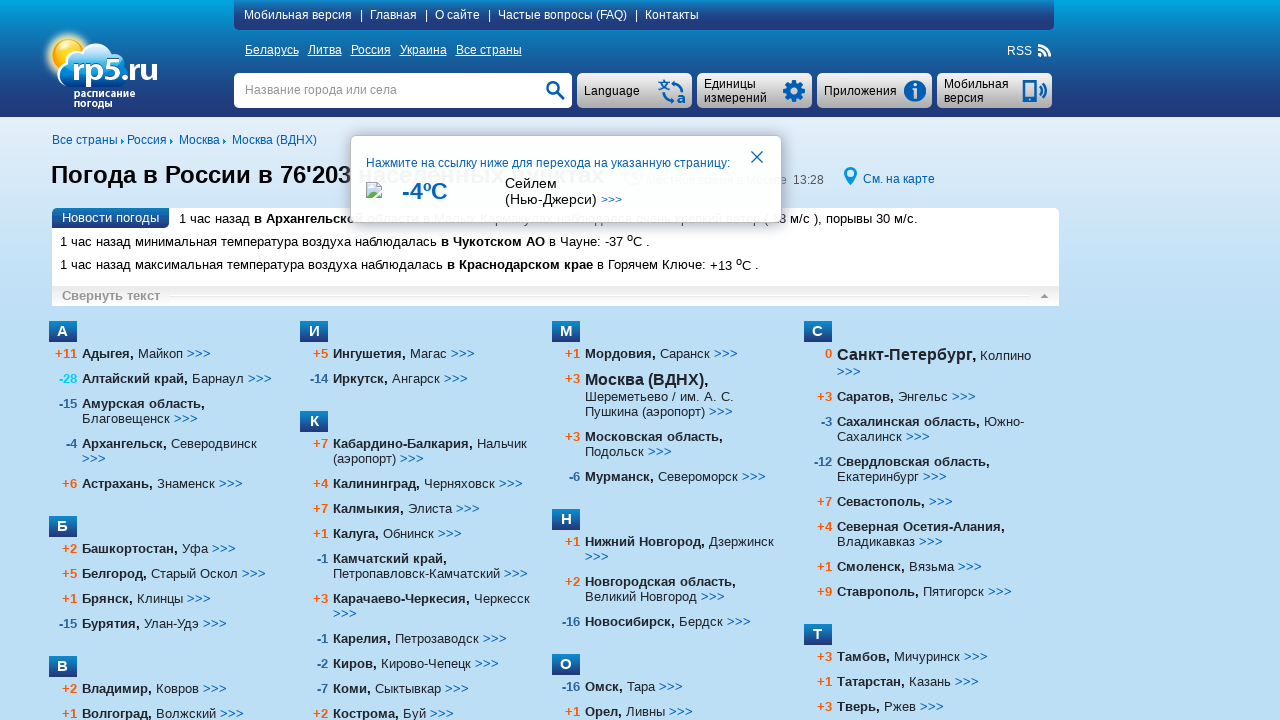

Navigated to Russian weather portal rp5.ru
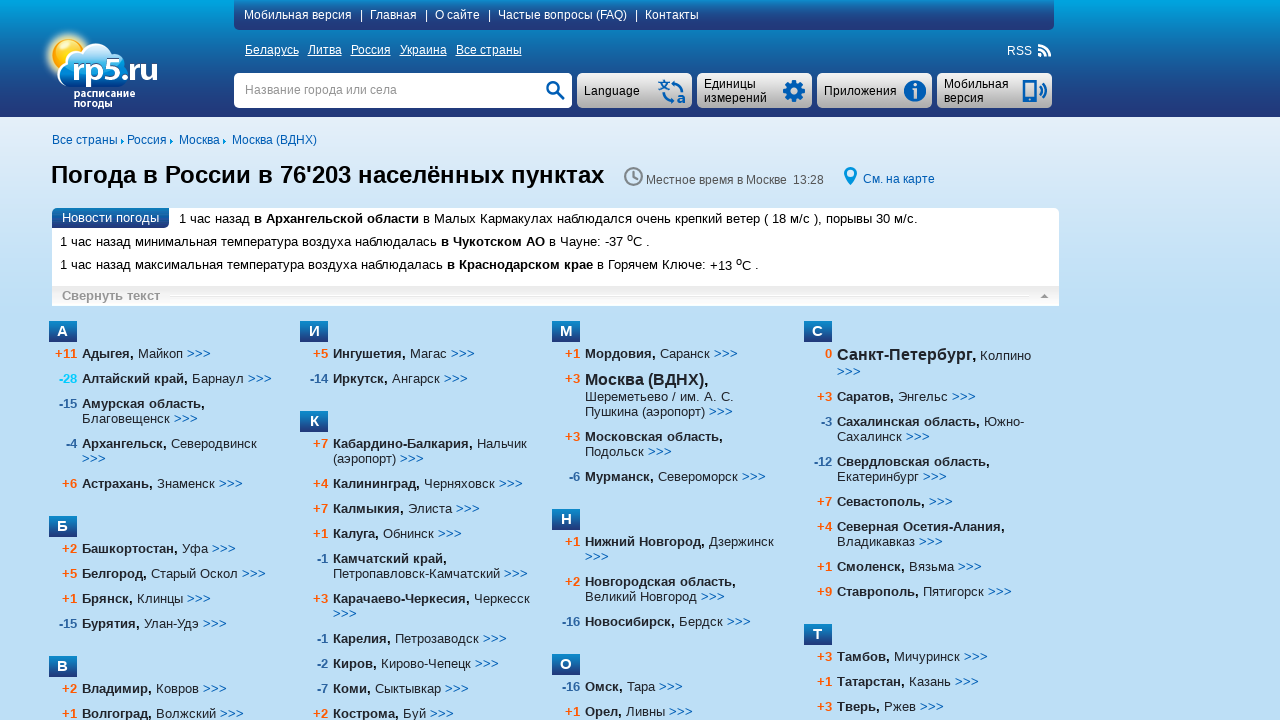

Weather-related city links loaded on the page
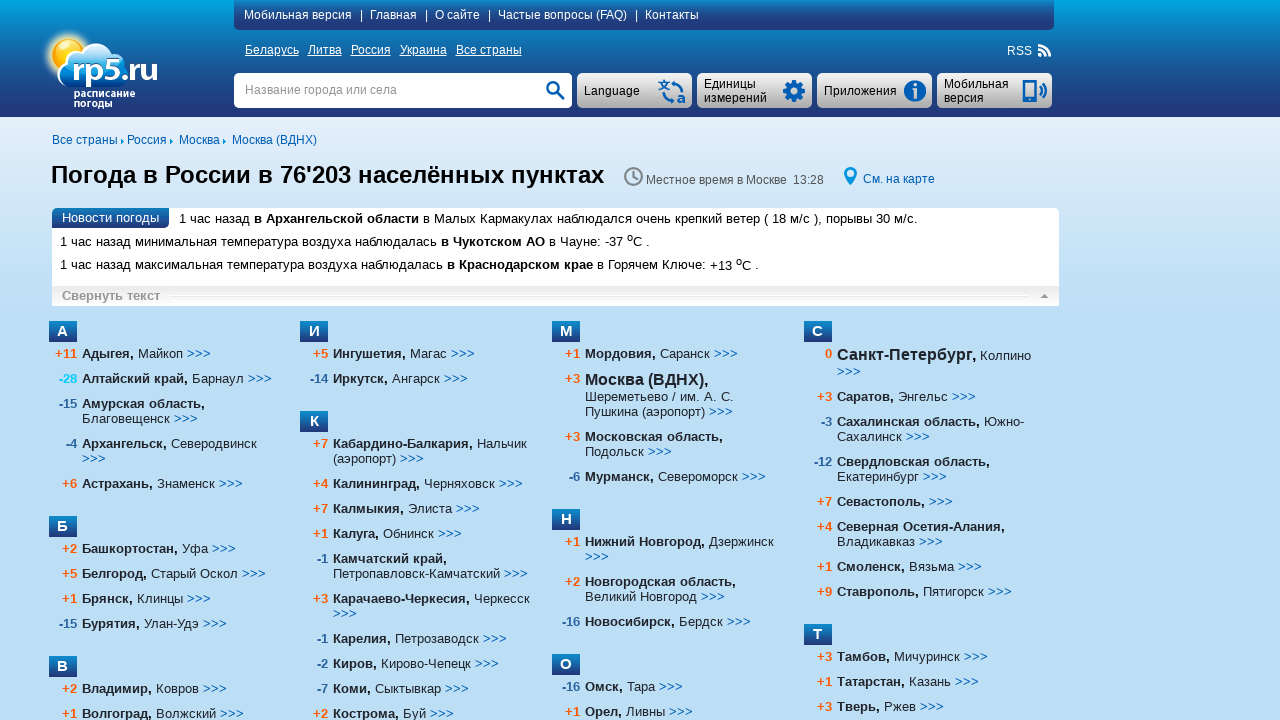

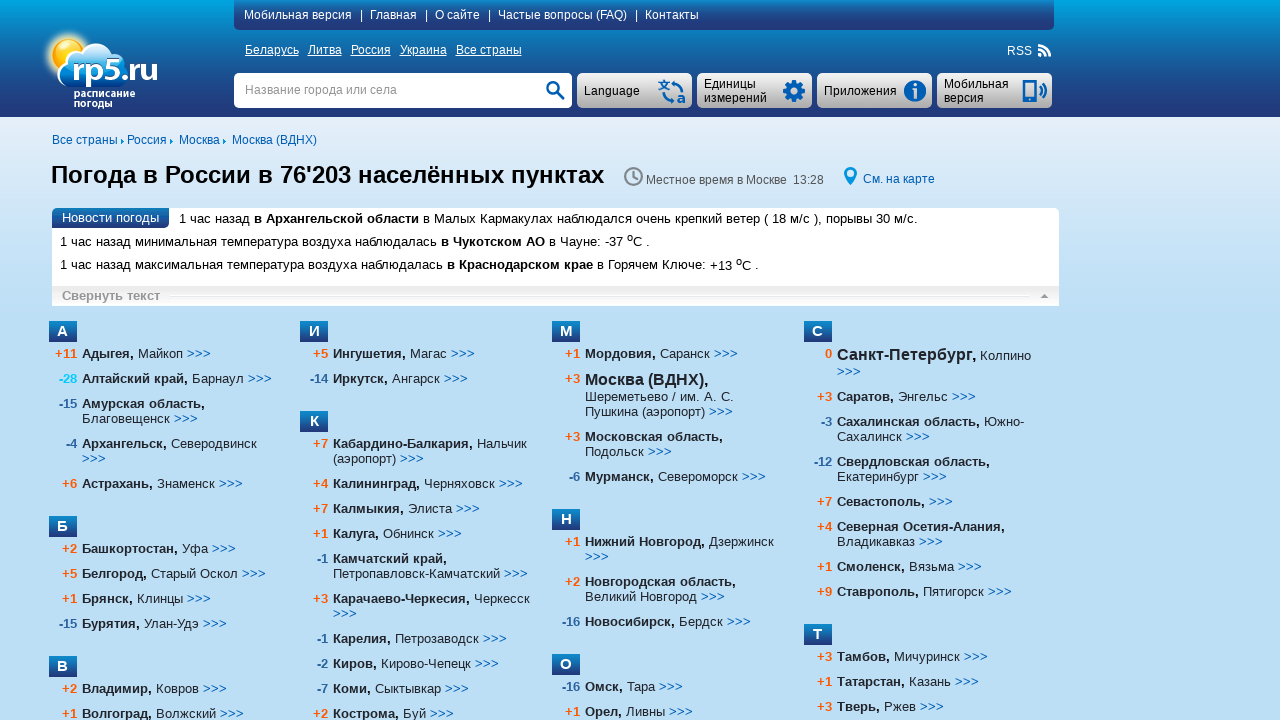